Tests JavaScript alert handling by interacting with three different types of alerts: simple alert, confirmation dialog, and prompt dialog

Starting URL: https://syntaxprojects.com/javascript-alert-box-demo-homework.php

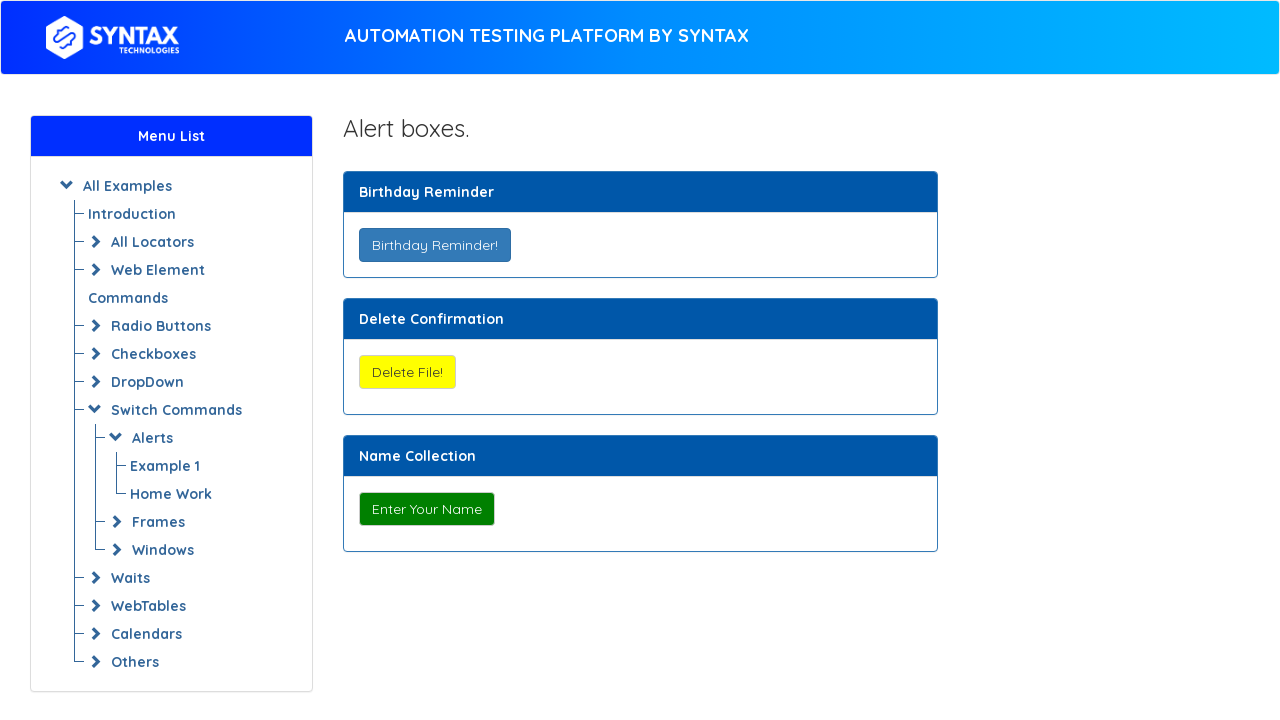

Clicked button to display simple alert at (434, 245) on xpath=//button[@onclick='myAlertFunction()']
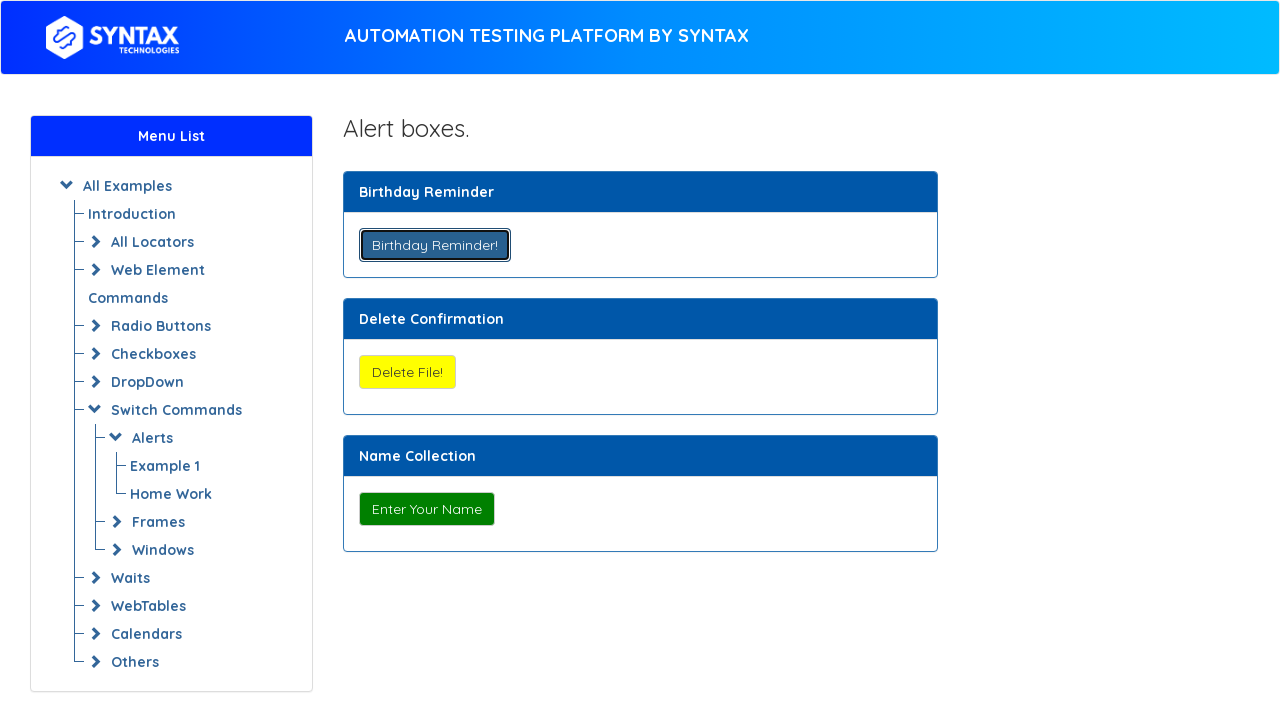

Set up dialog handler to accept alerts
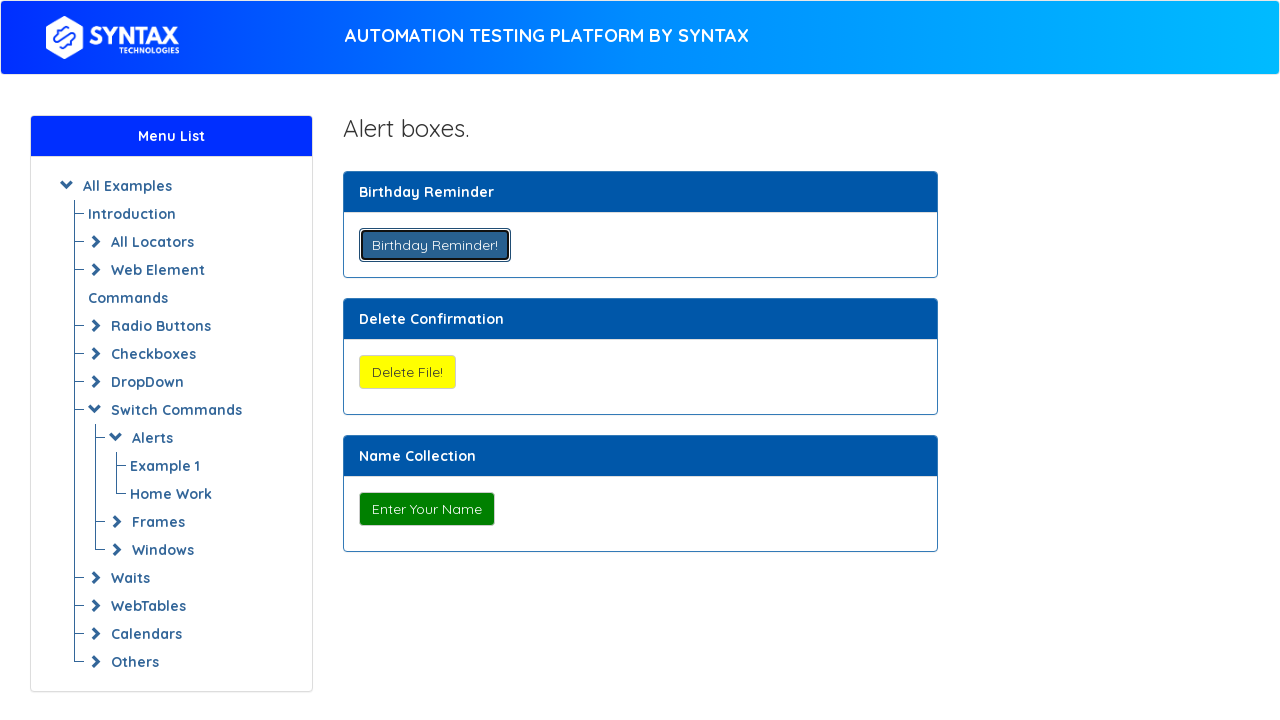

Clicked button to display confirmation dialog at (407, 372) on xpath=//button[@onclick='myConfirmFunction()']
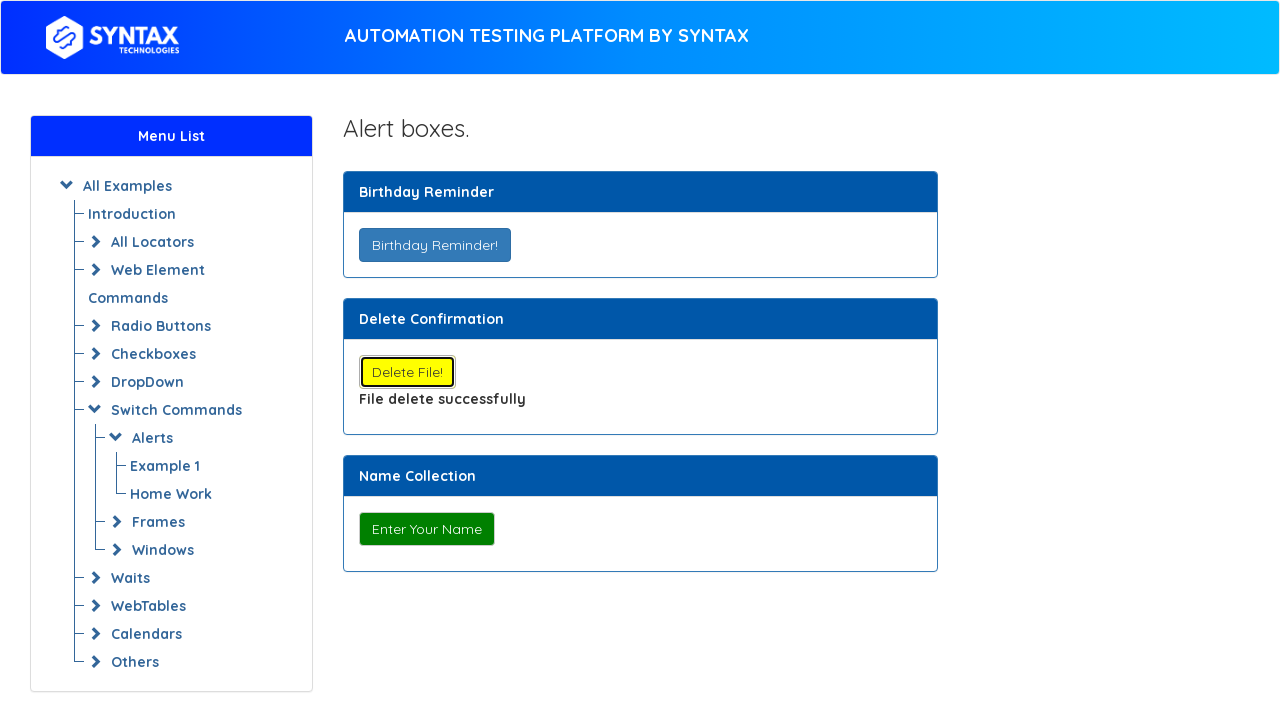

Set up dialog handler to dismiss confirmation
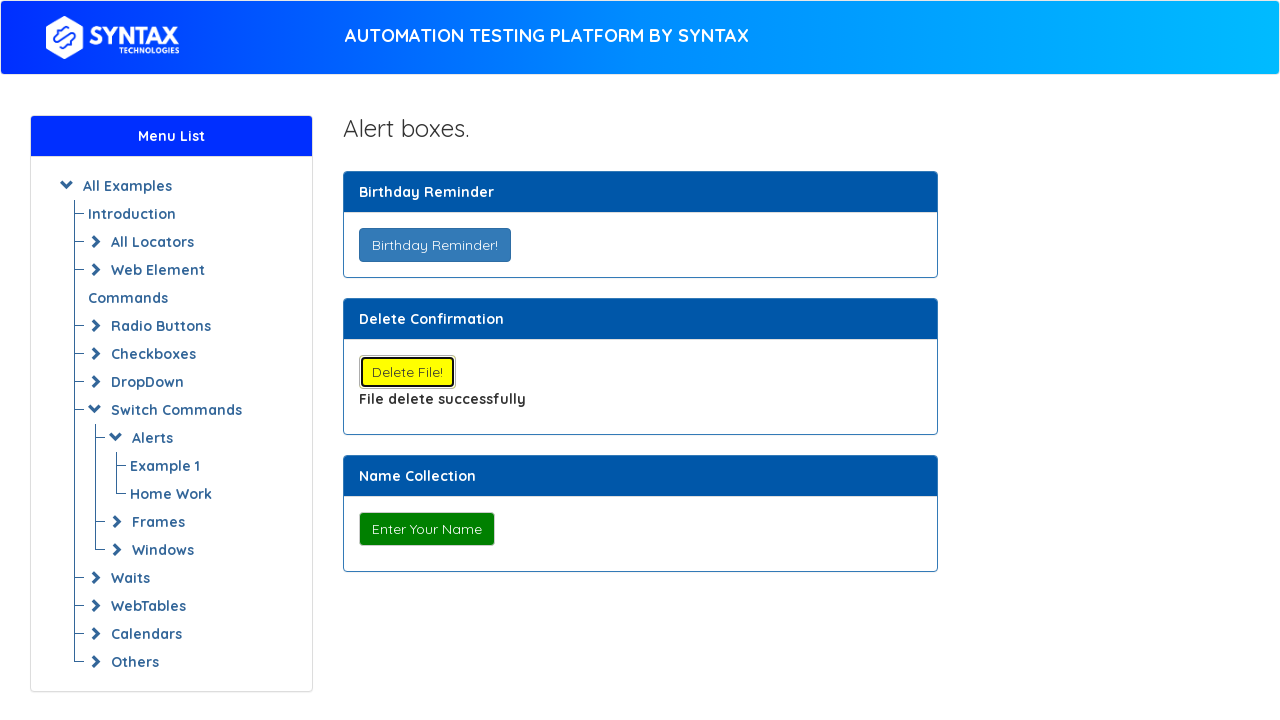

Clicked confirmation button again at (407, 372) on xpath=//button[@onclick='myConfirmFunction()']
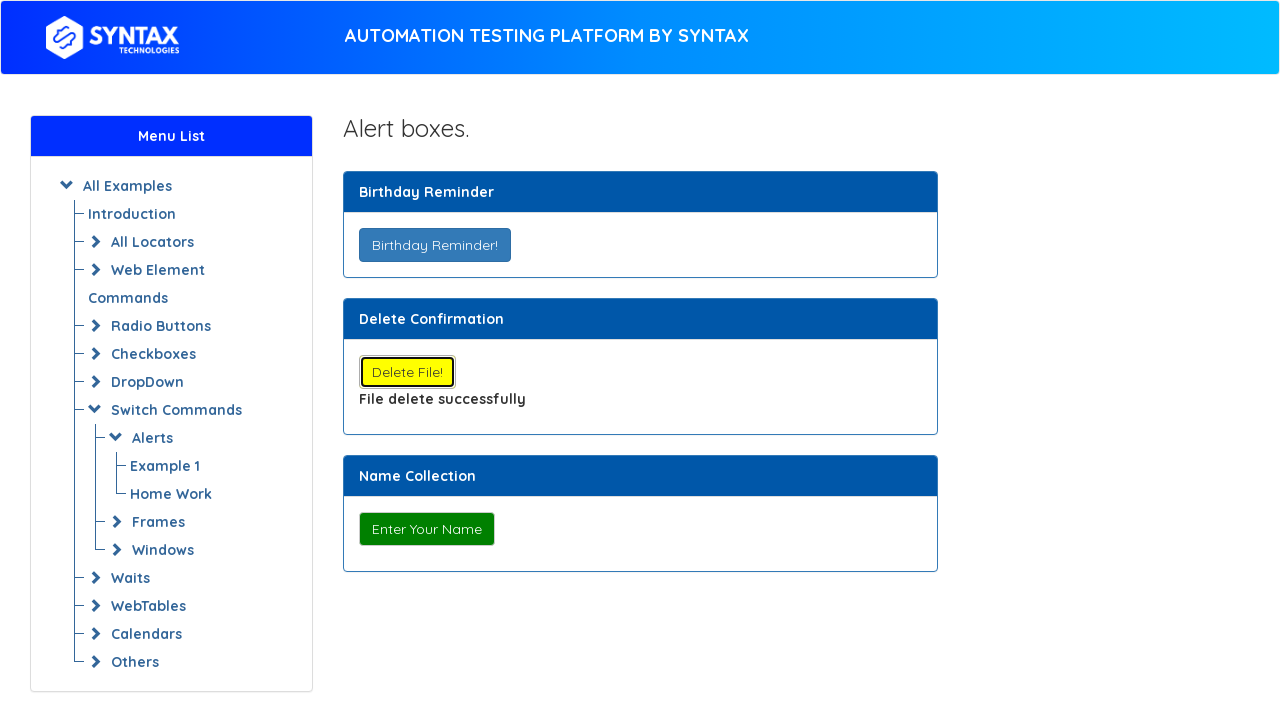

Set up dialog handler to accept prompt with 'Godwin M'
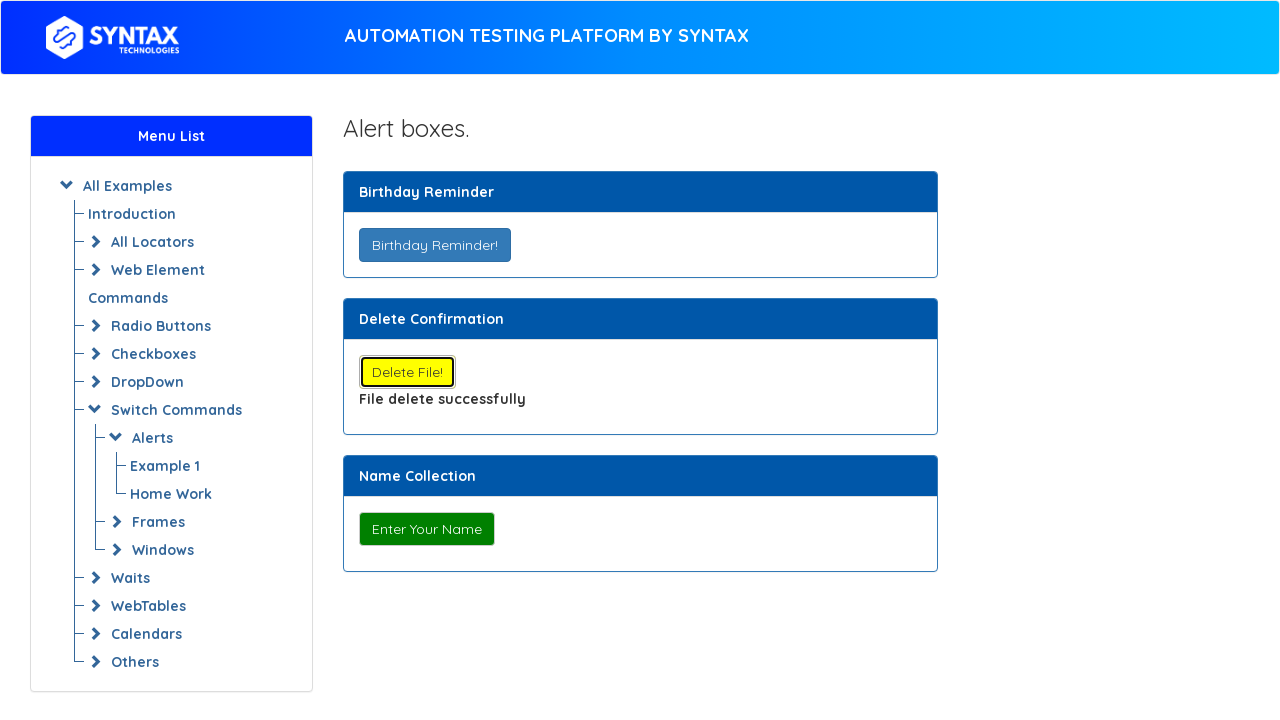

Clicked button to display prompt dialog at (426, 529) on xpath=//button[@onclick='myPromptFunction()']
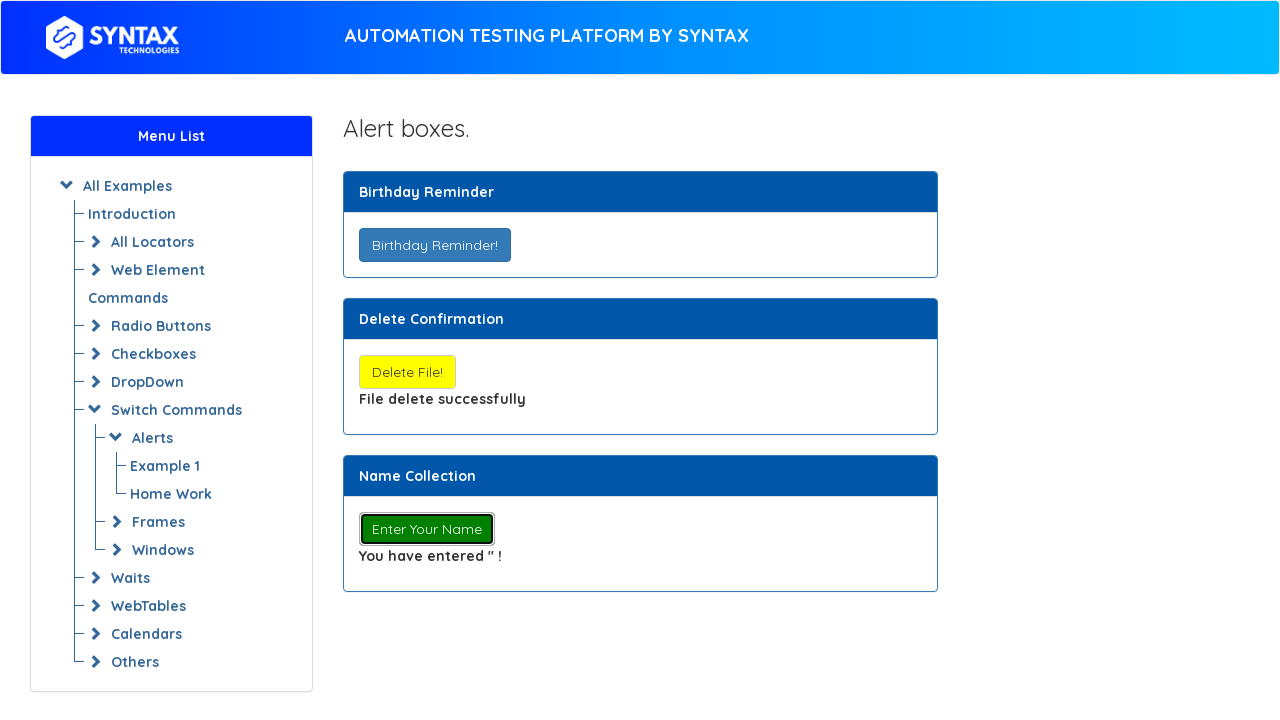

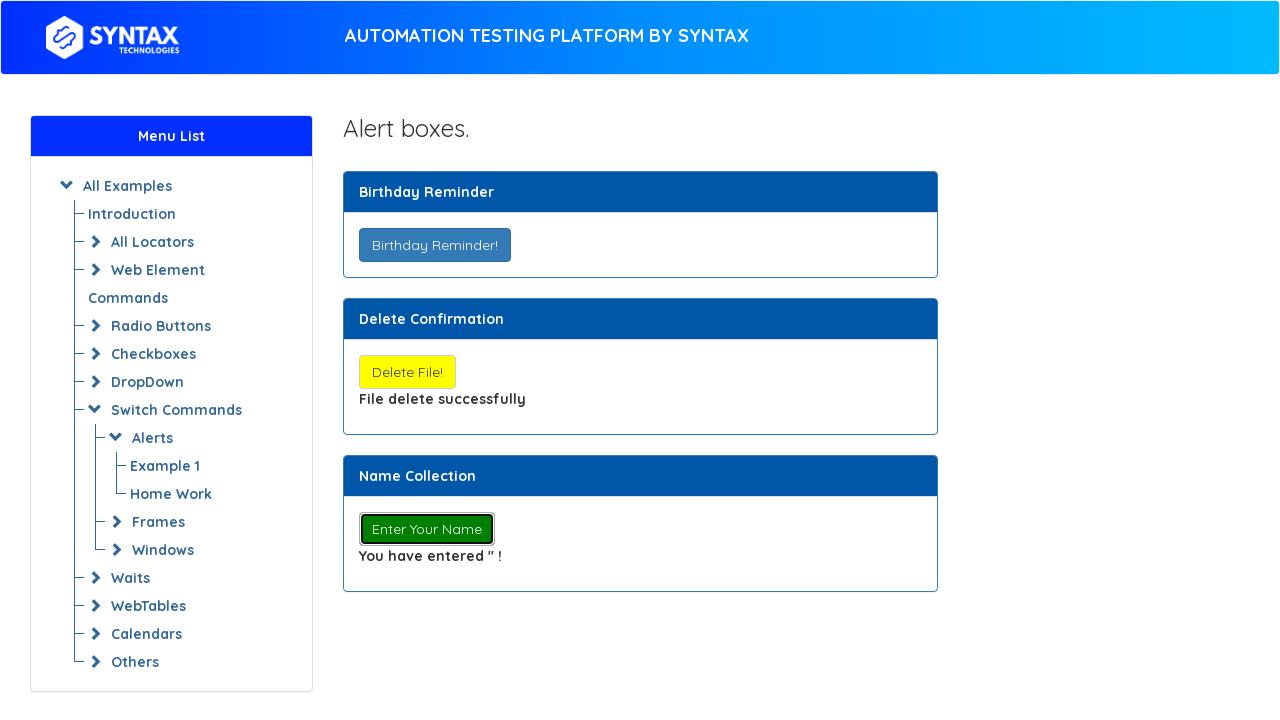